Tests the jQuery UI Autocomplete widget by navigating to the demo page, entering text in the autocomplete field, and selecting a suggestion from the dropdown list.

Starting URL: https://jqueryui.com/

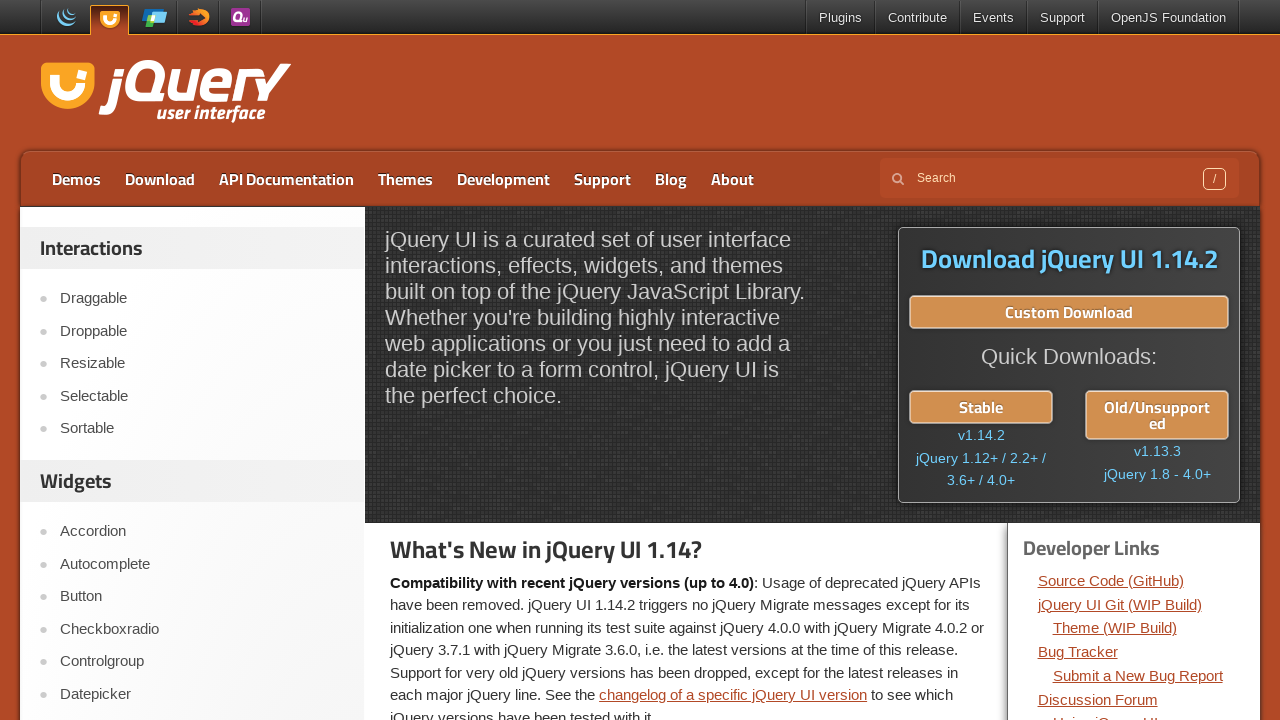

Clicked on Autocomplete link in navigation at (202, 564) on text=Autocomplete
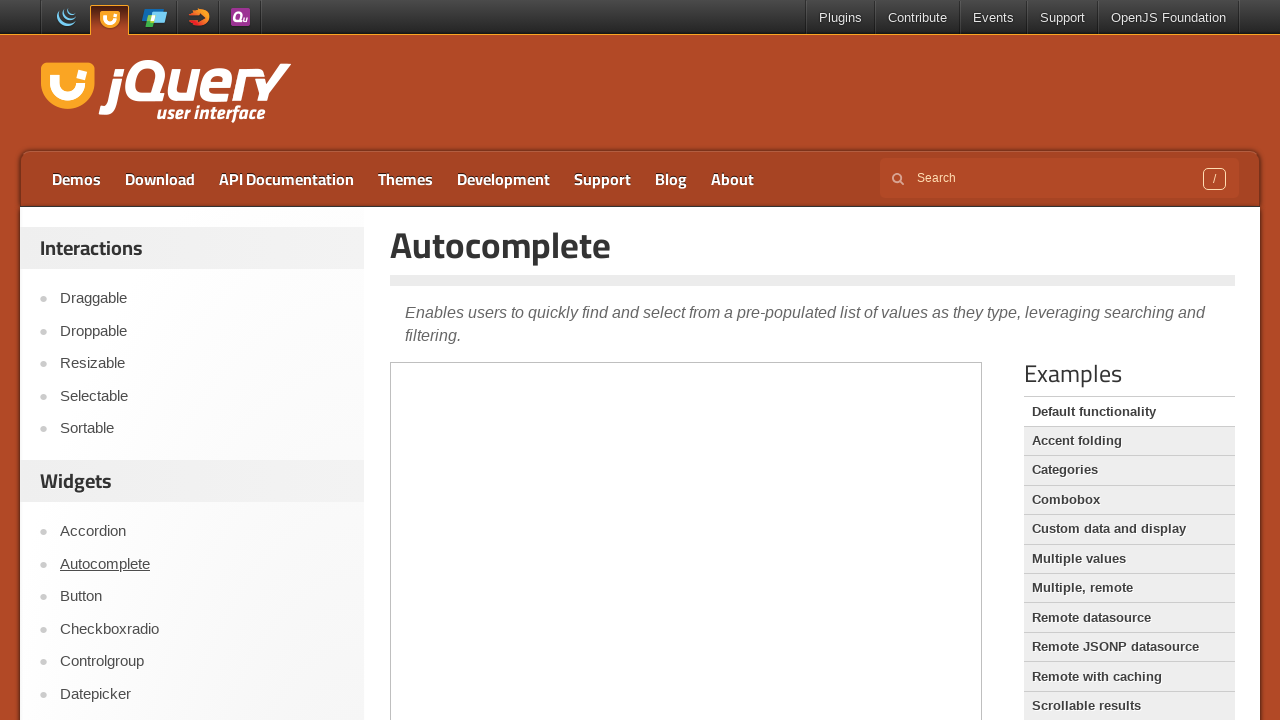

Demo page loaded with iframe
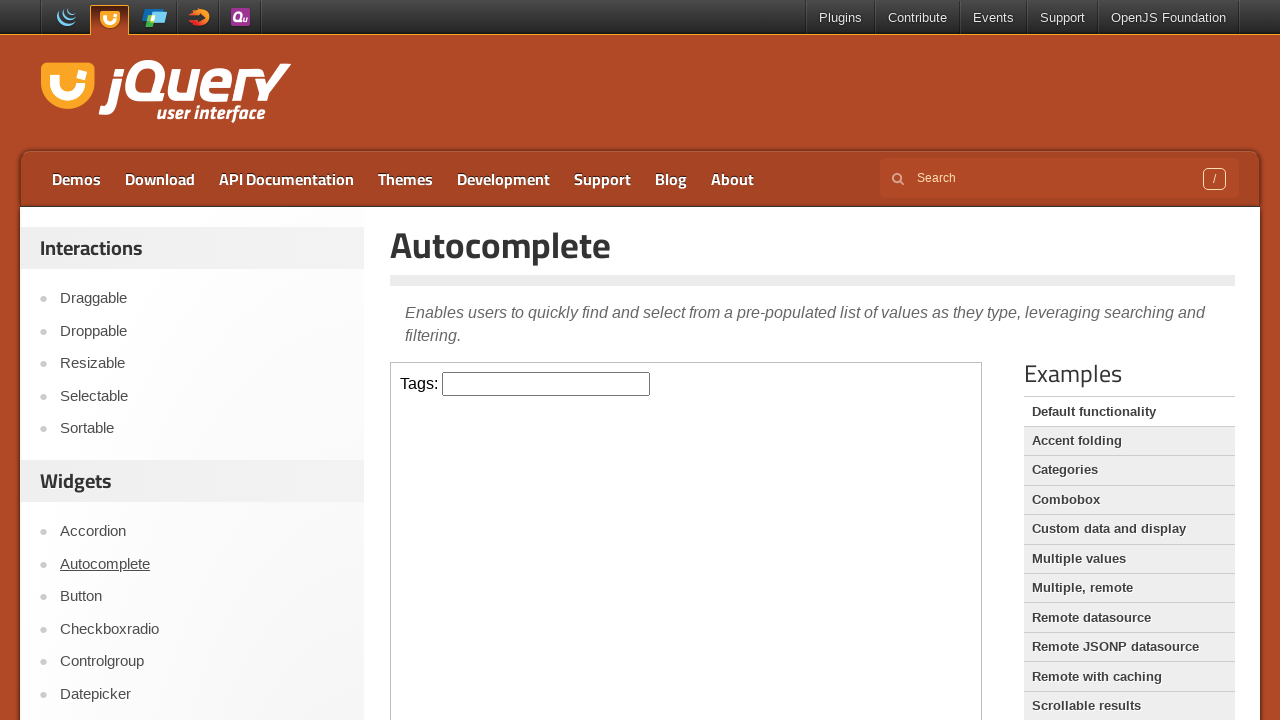

Located and switched to demo iframe
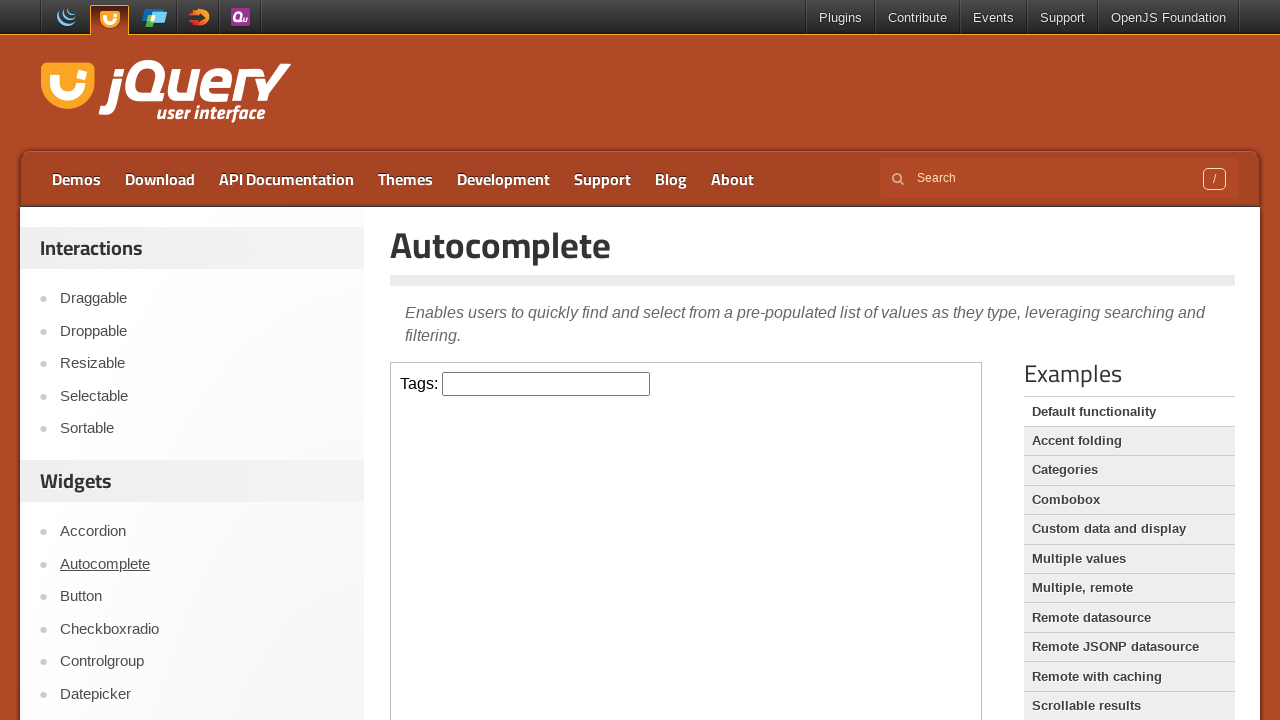

Entered 'ja' in the autocomplete text field on iframe.demo-frame >> internal:control=enter-frame >> #tags
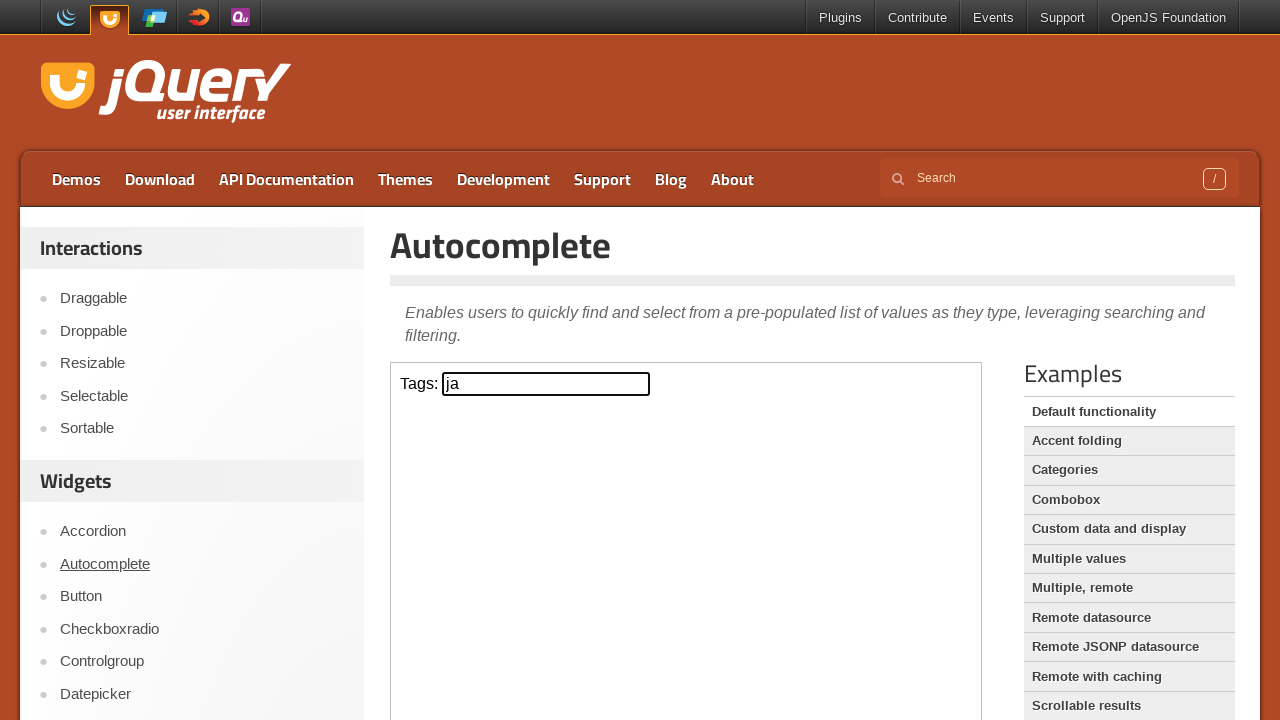

Autocomplete suggestions dropdown appeared
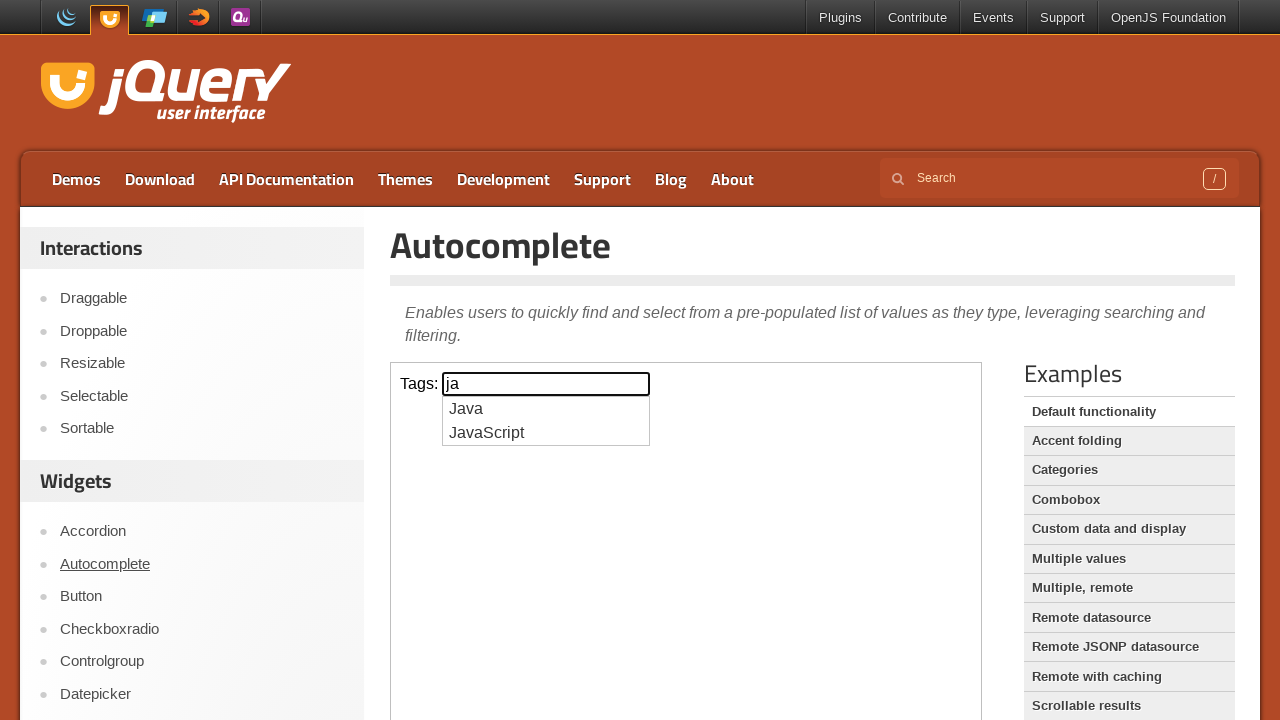

Selected first autocomplete suggestion from dropdown at (546, 409) on iframe.demo-frame >> internal:control=enter-frame >> .ui-menu-item >> nth=0
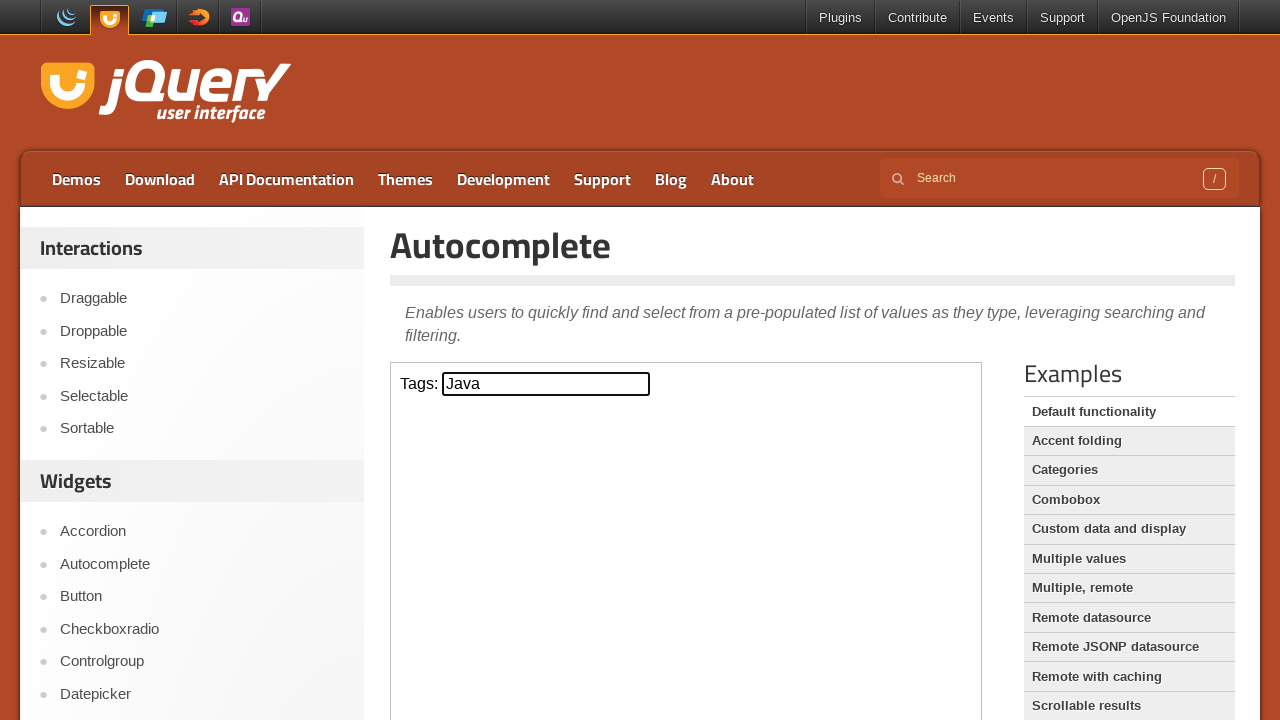

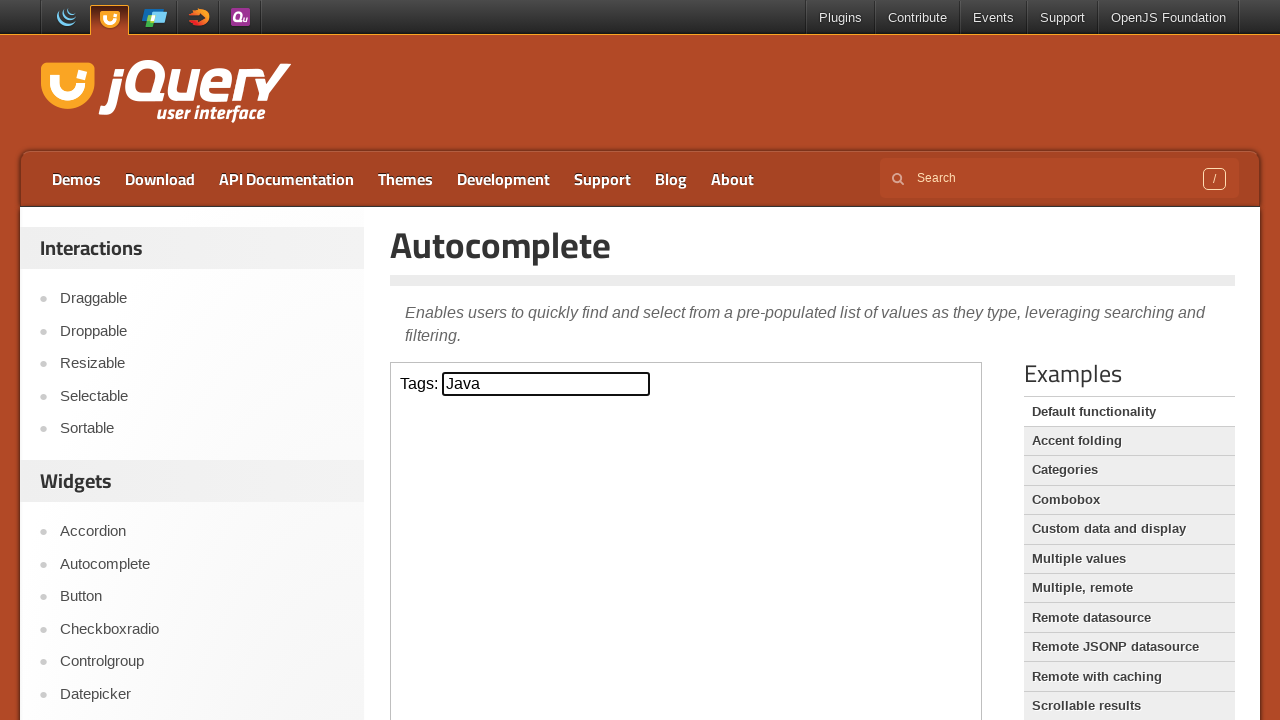